Tests a registration form by filling out all fields including first name, last name, address, email, phone number, selecting gender, choosing hobbies, entering password, and submitting the form.

Starting URL: http://demo.automationtesting.in/Register.html

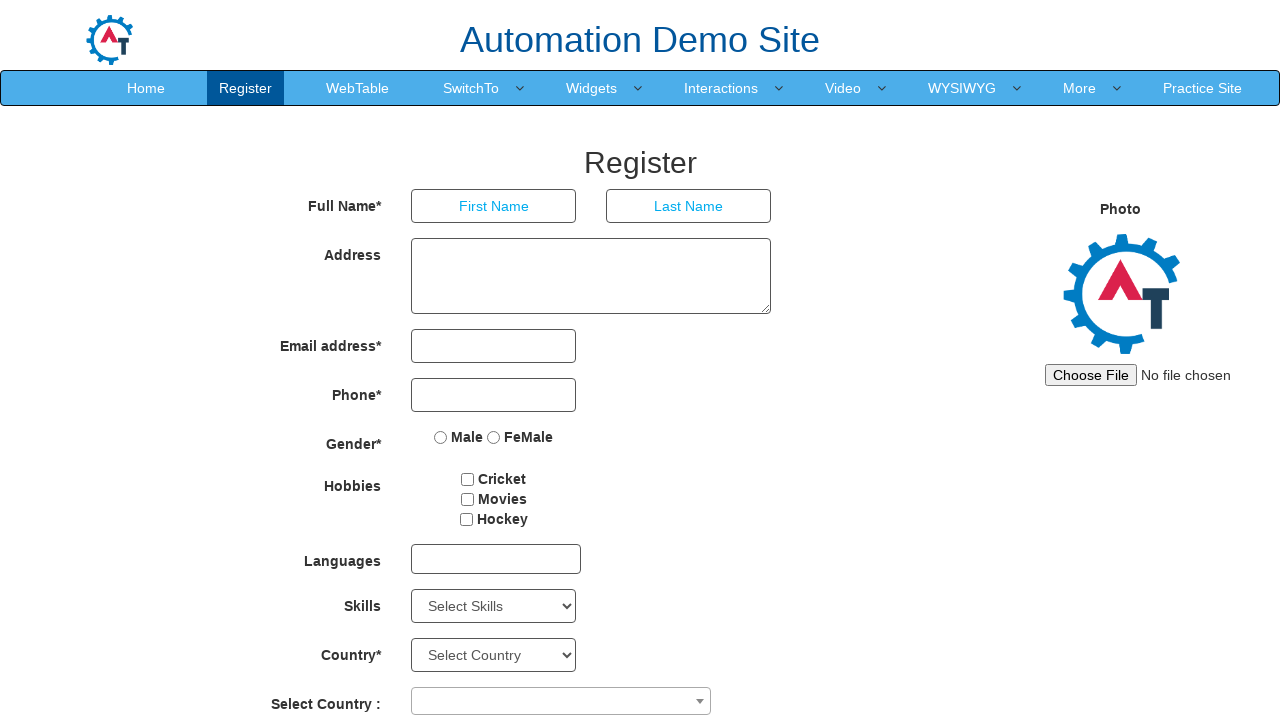

Filled first name field with 'Tom' on input[placeholder='First Name']
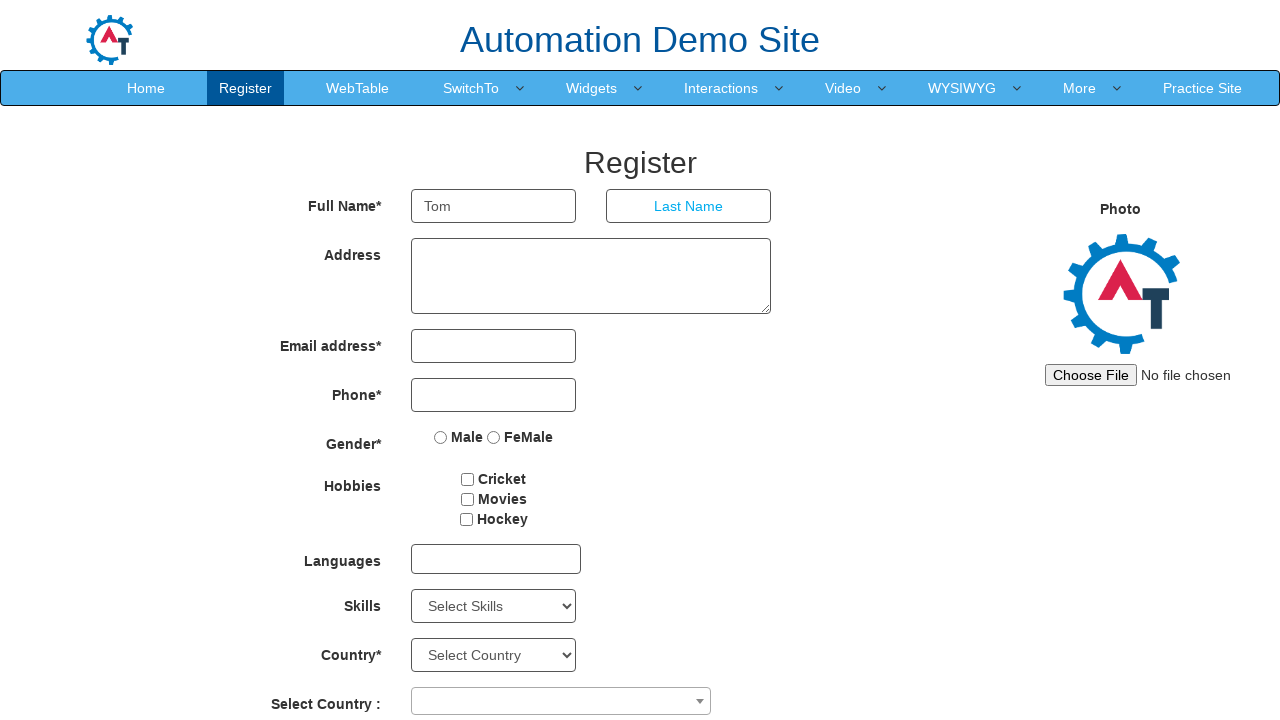

Filled last name field with 'Peter' on input[placeholder='Last Name']
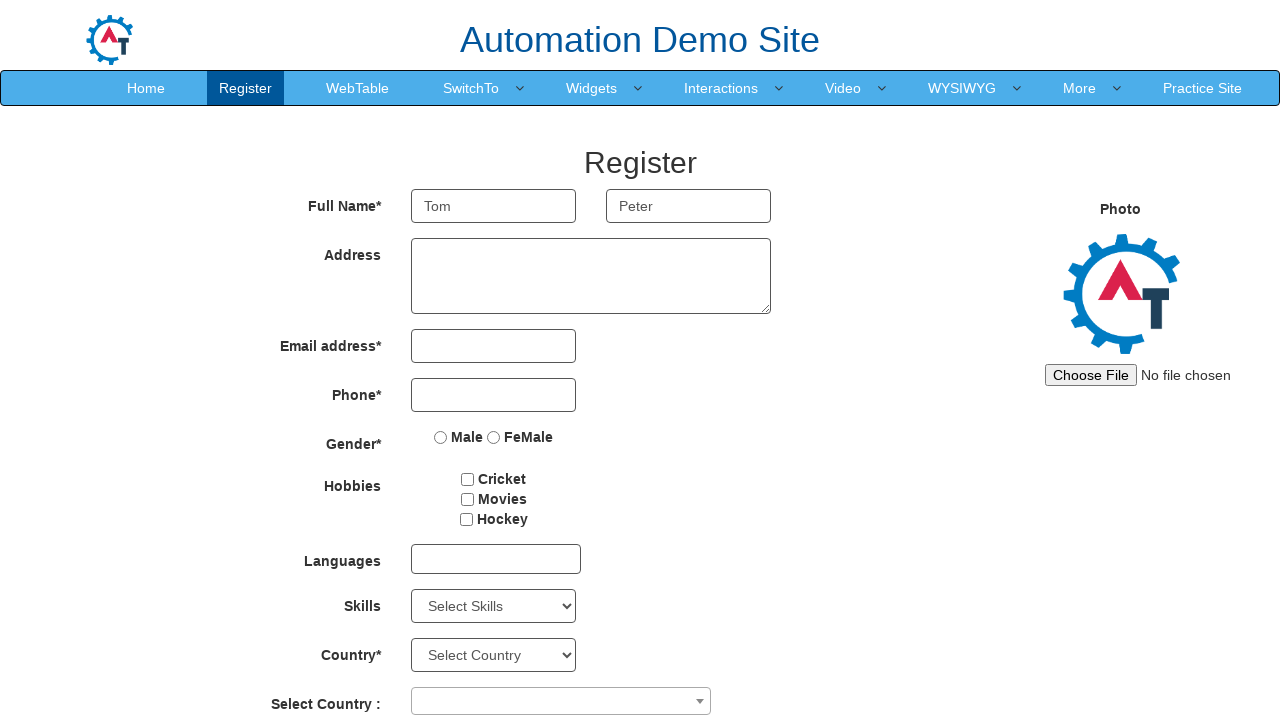

Filled address field with '301, West Street, NYC' on textarea[ng-model='Adress']
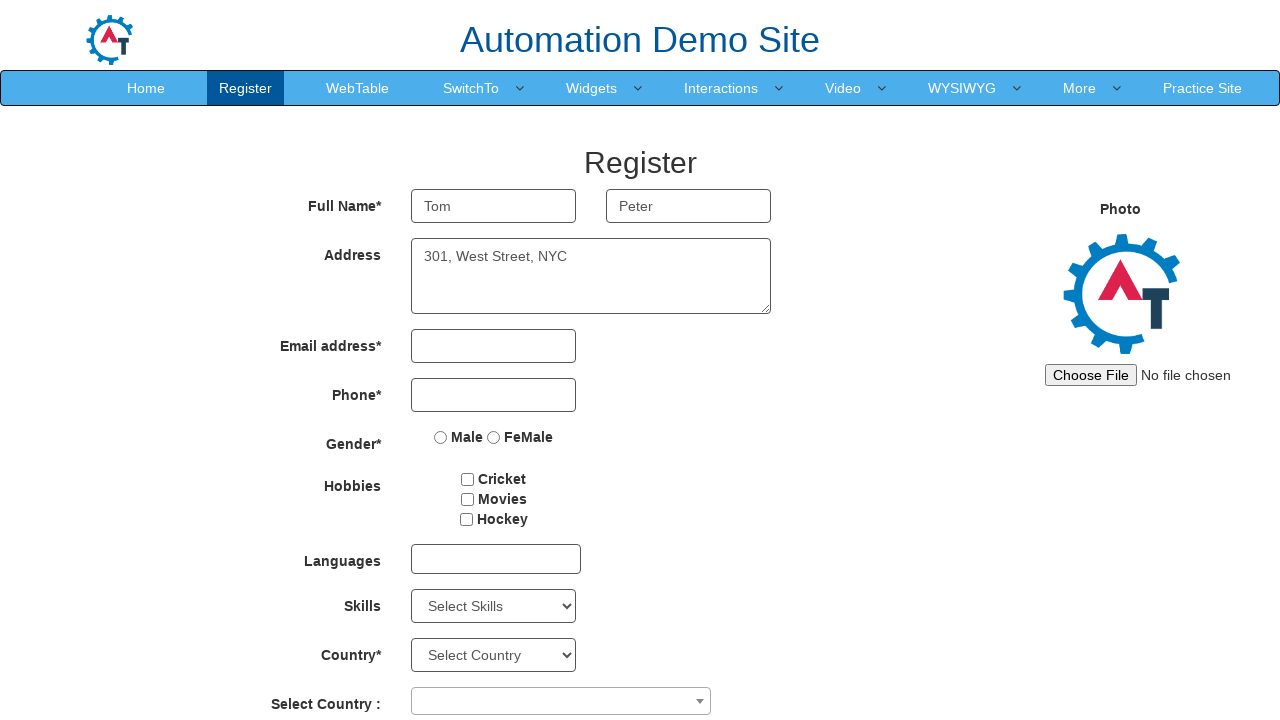

Filled email field with 'tompeter@gmail.com' on input[type='email']
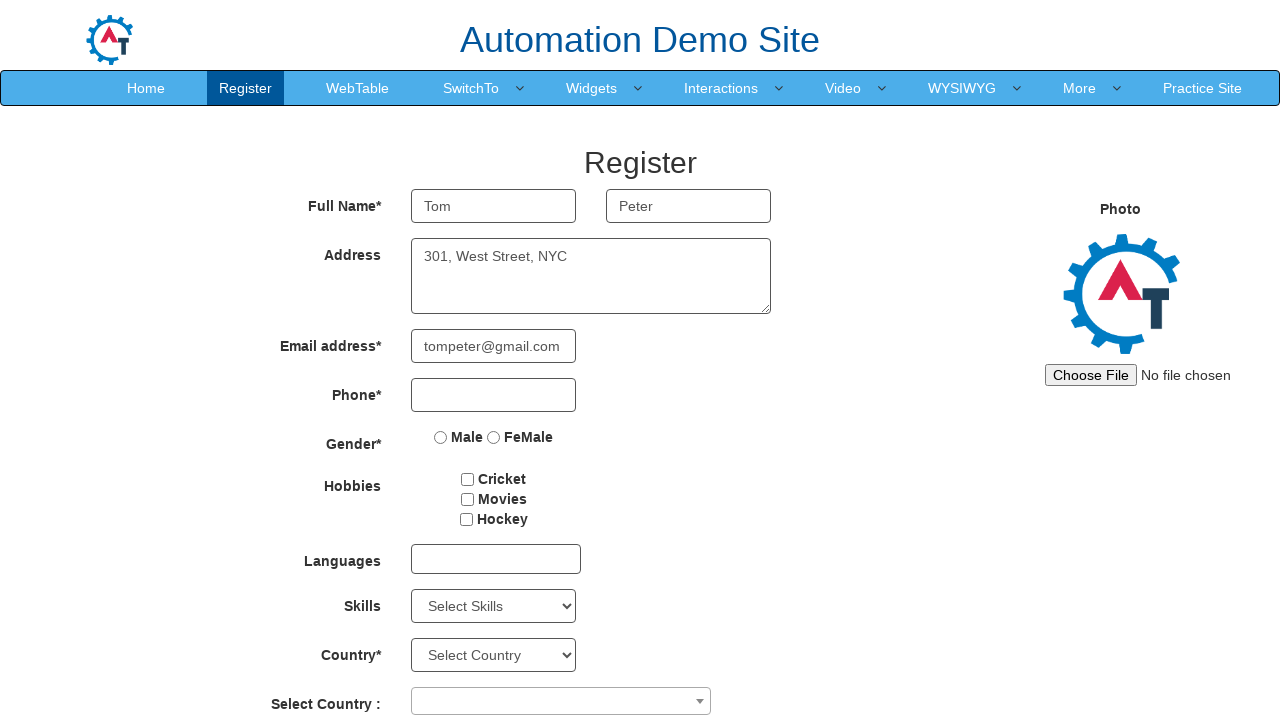

Filled phone number field with '8956457855' on input[type='tel']
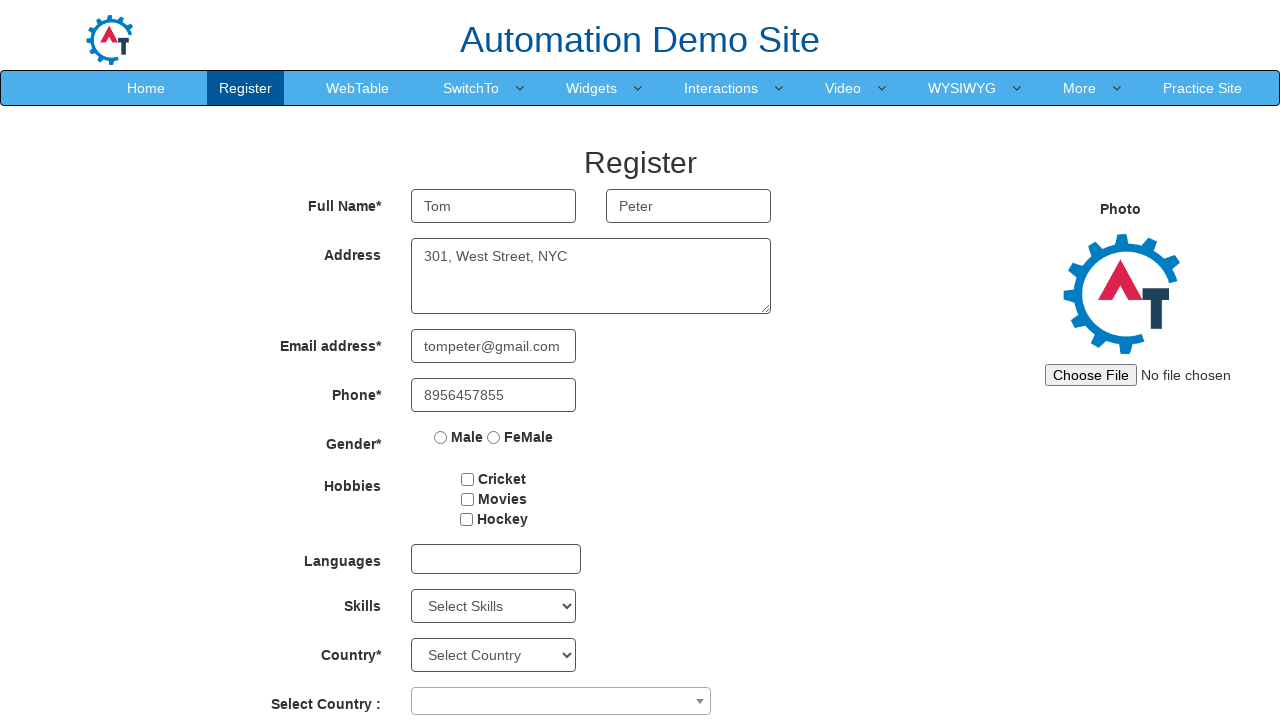

Selected Male gender option at (441, 437) on input[value='Male']
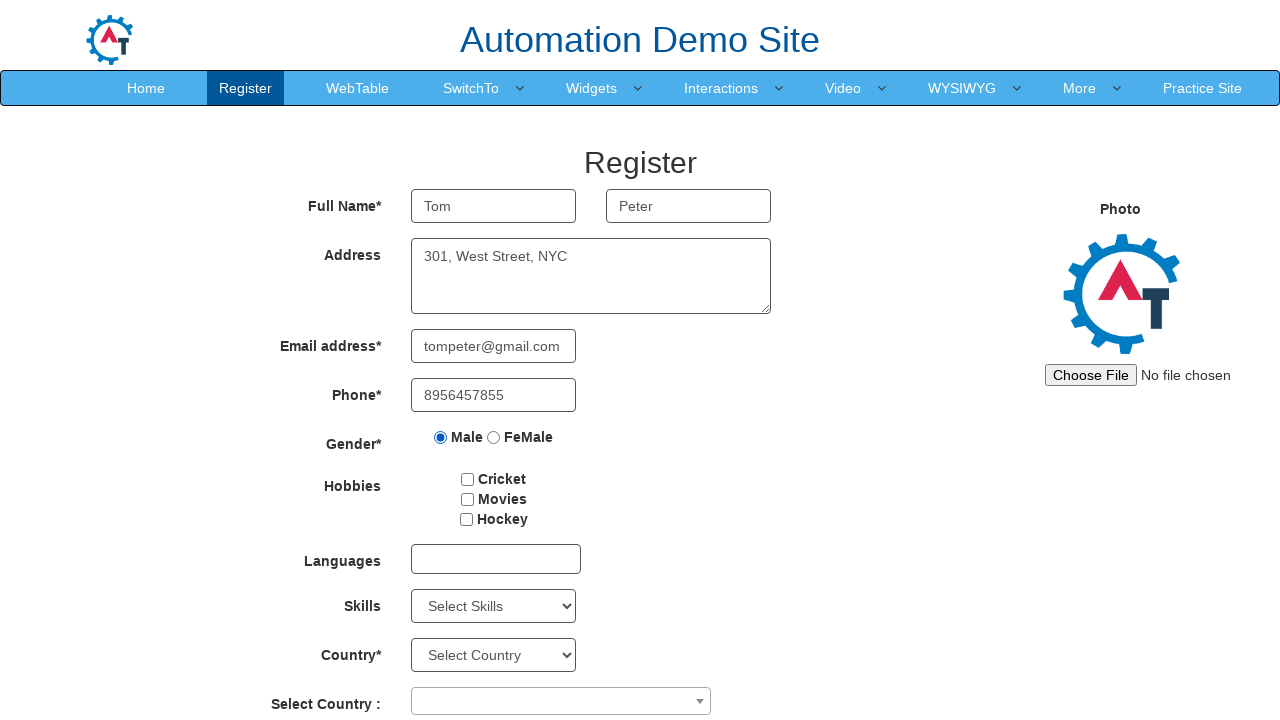

Selected Cricket hobby checkbox at (468, 479) on #checkbox1
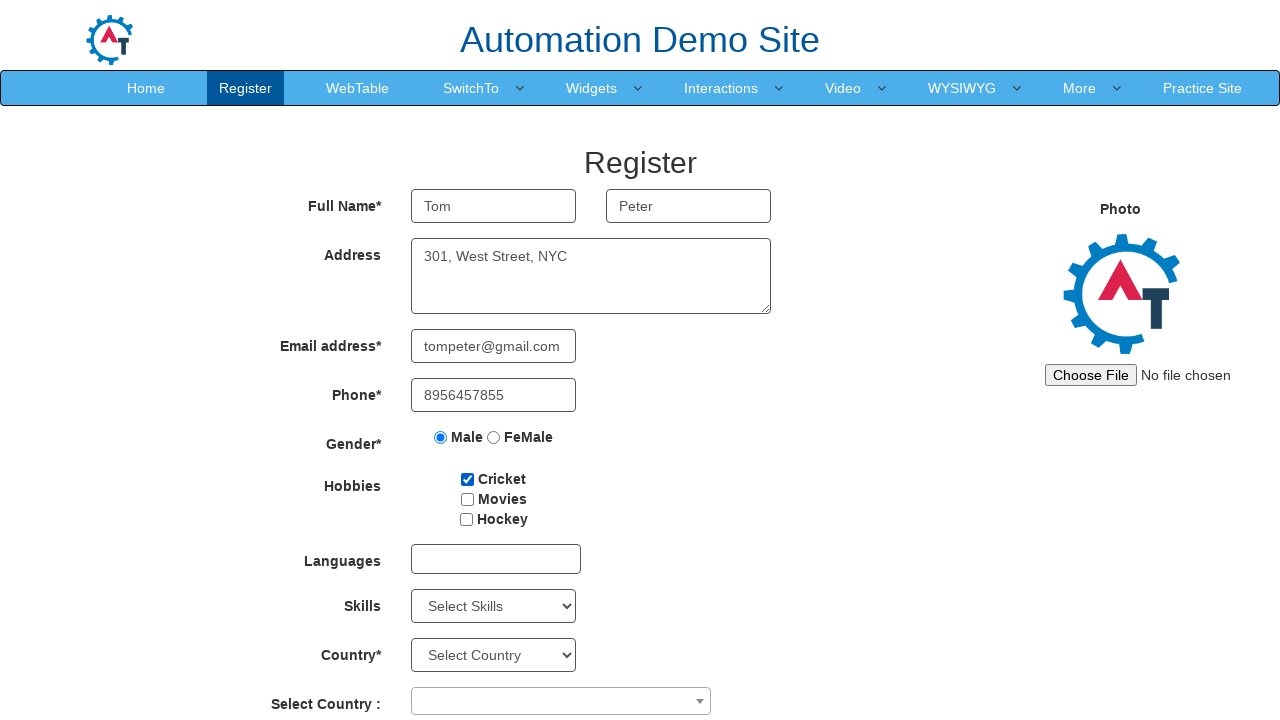

Selected Hockey hobby checkbox at (466, 519) on #checkbox3
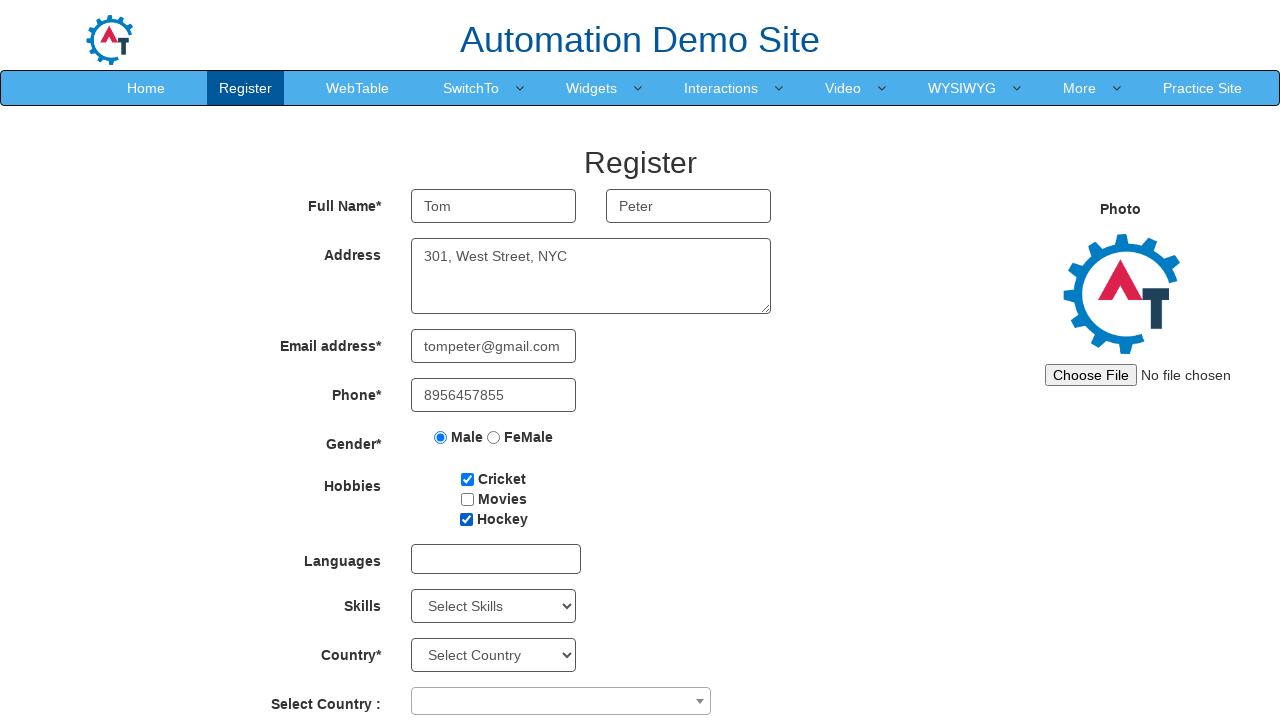

Filled password field with '123@Xyz' on #firstpassword
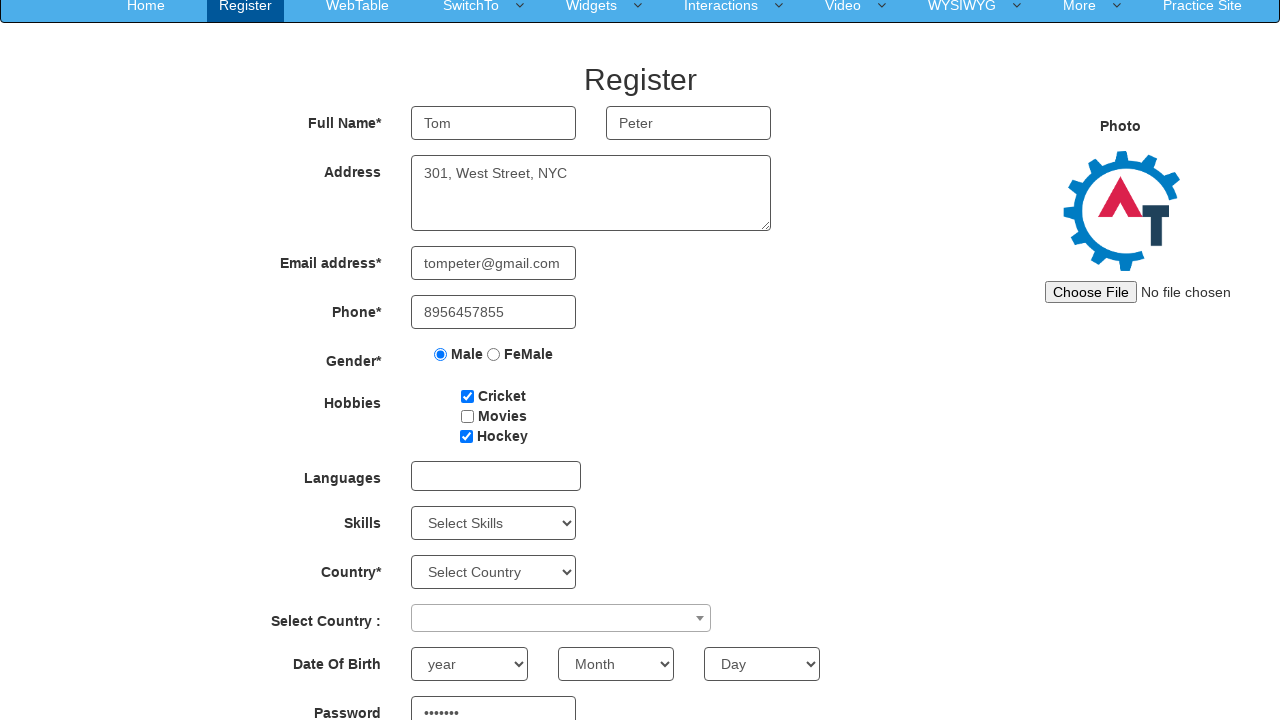

Filled confirm password field with '123@Xyz' on #secondpassword
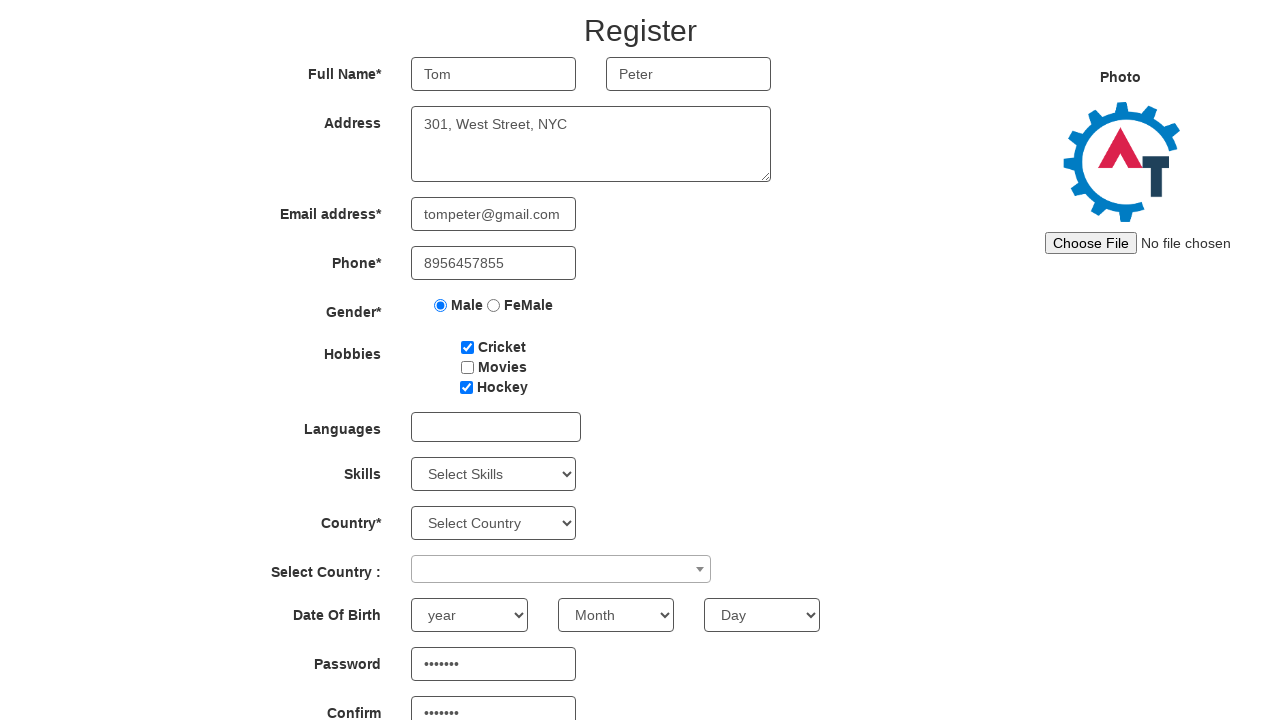

Clicked submit button to register form at (572, 623) on #submitbtn
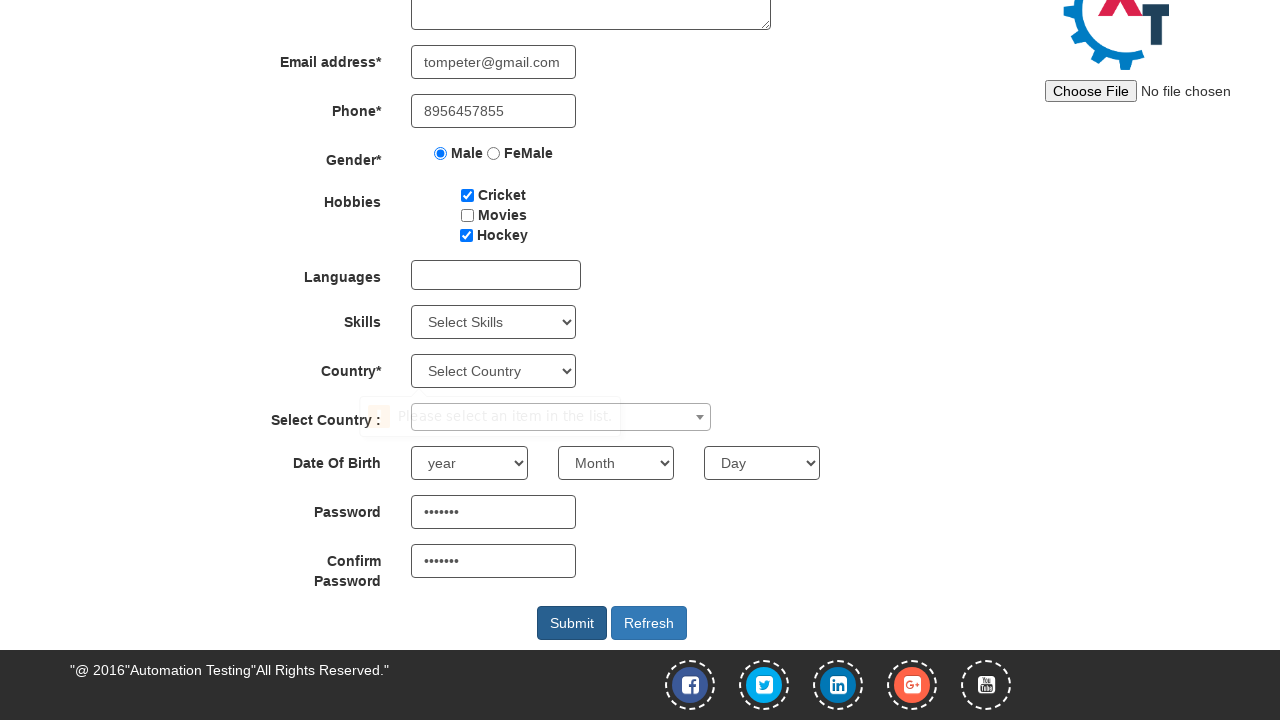

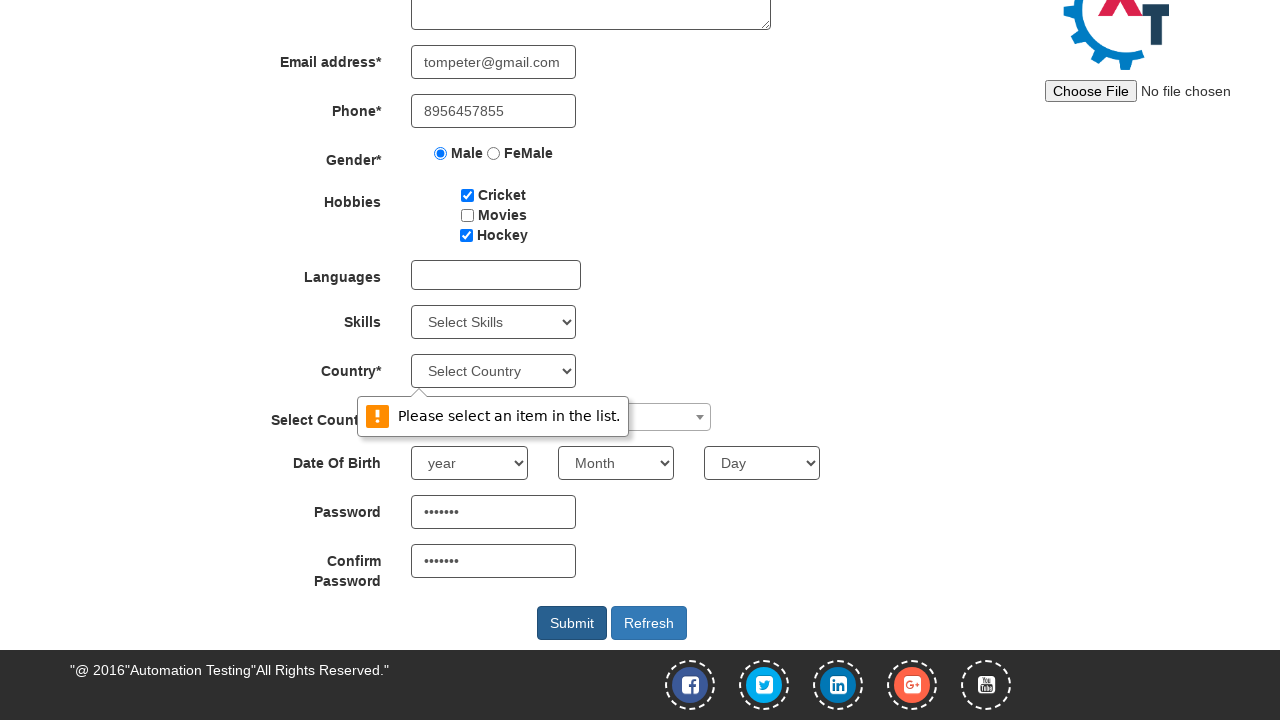